Tests iframe handling by switching to an iframe and clicking a button to display date and time on the W3Schools JavaScript tryit editor page

Starting URL: https://www.w3schools.com/js/tryit.asp?filename=tryjs_myfirst

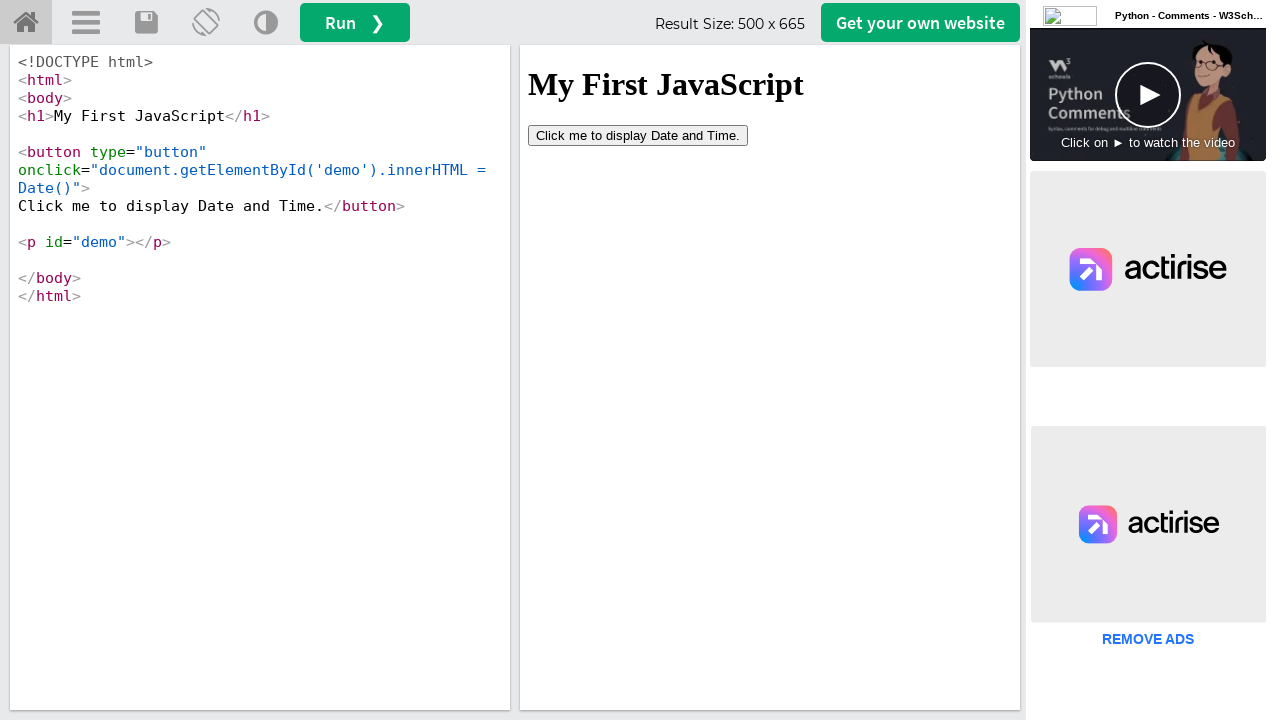

Located iframe with ID 'iframeResult' for switching context
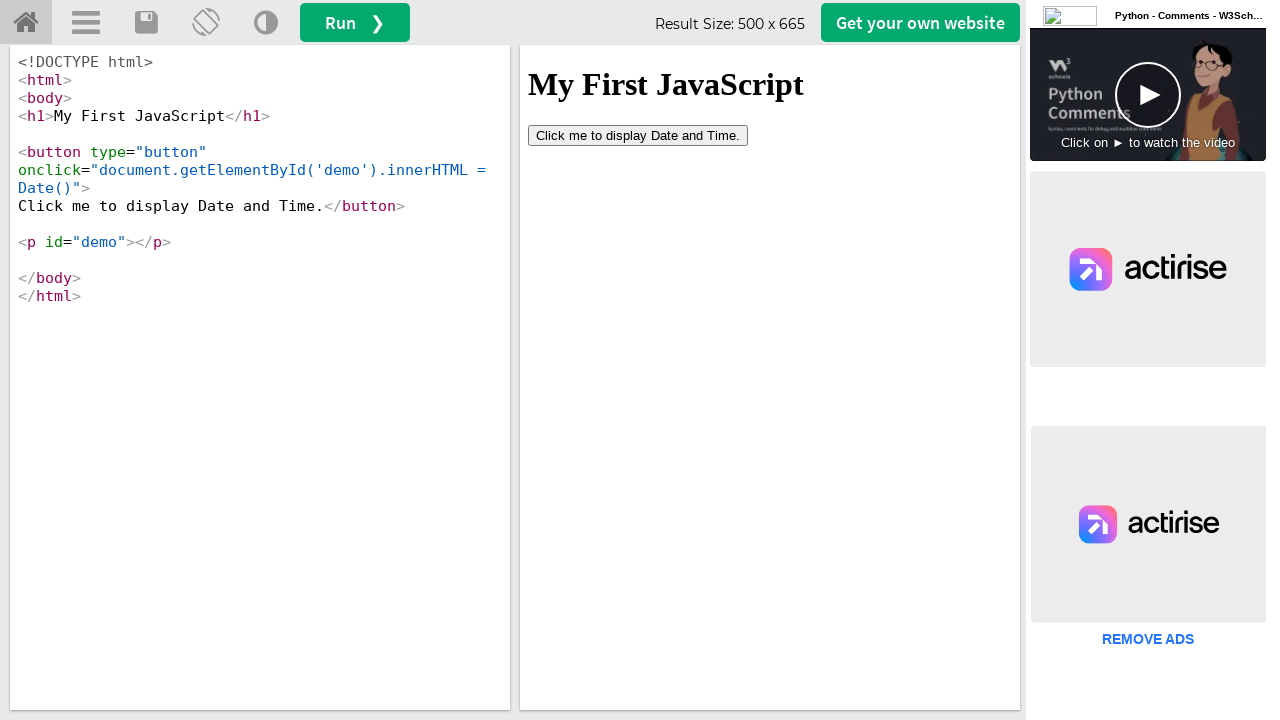

Clicked 'Display Date and Time' button inside iframe to show current date and time at (638, 135) on #iframeResult >> internal:control=enter-frame >> button[type='button']
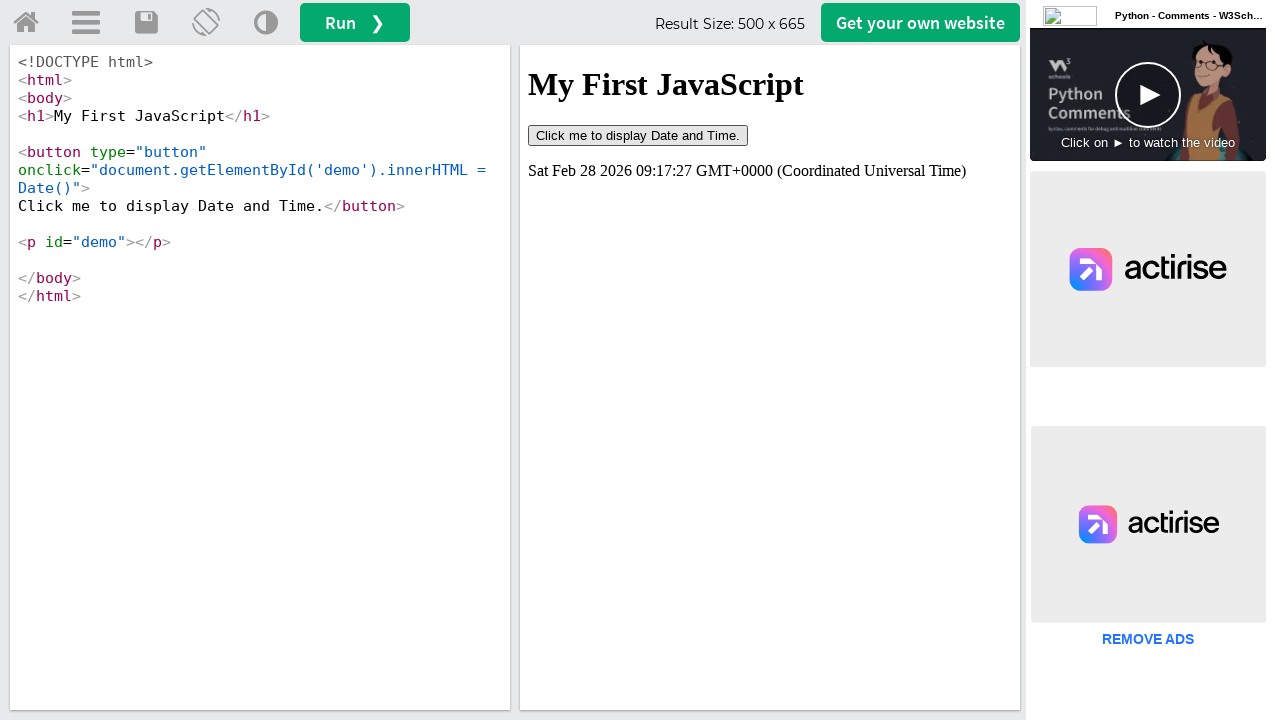

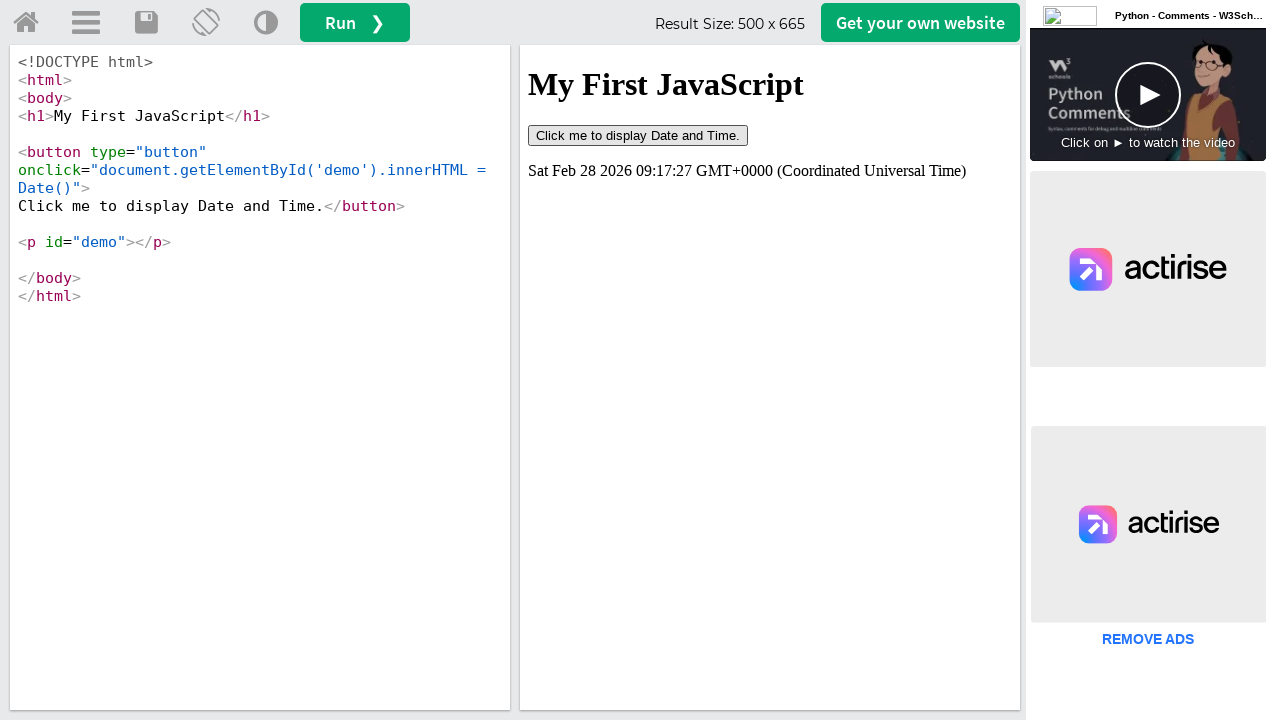